Tests the TMX quote lookup functionality by selecting options from dropdown menus for equity options, ETFs, and share futures, clicking the OK button, and verifying the resulting quote title displays correctly.

Starting URL: https://www.m-x.ca/en/trading/data/quotes

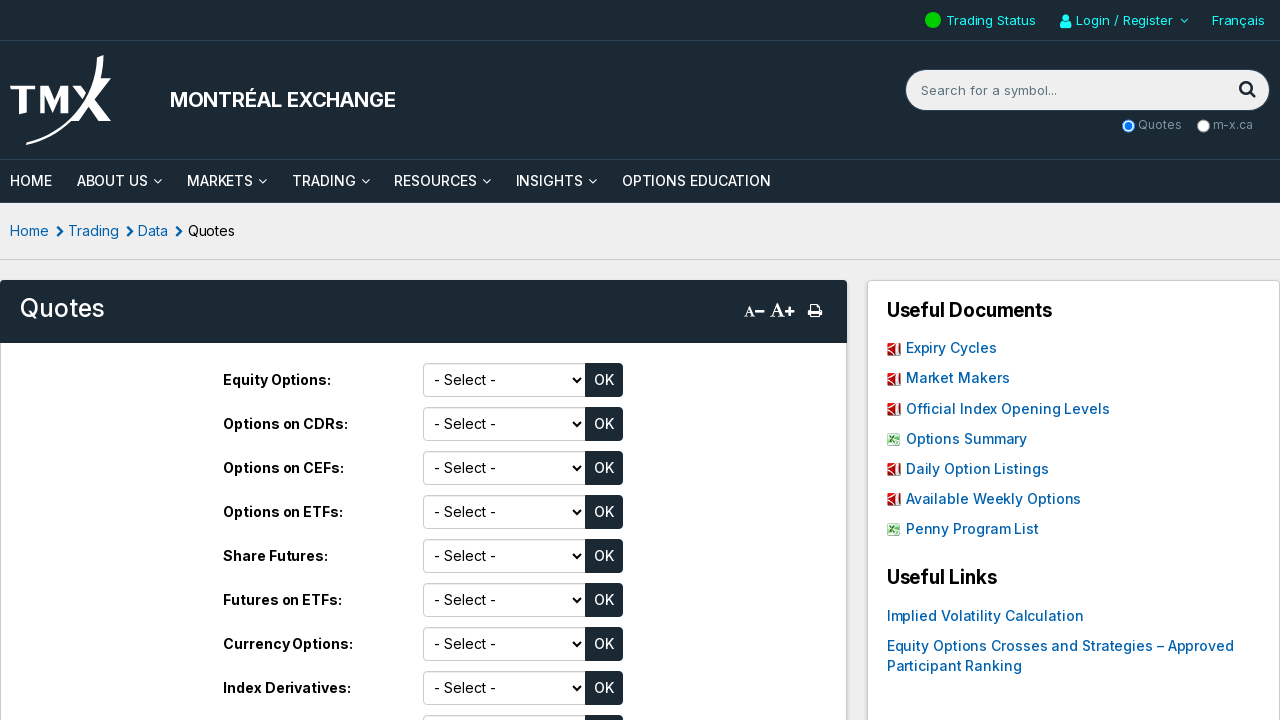

Page content loaded
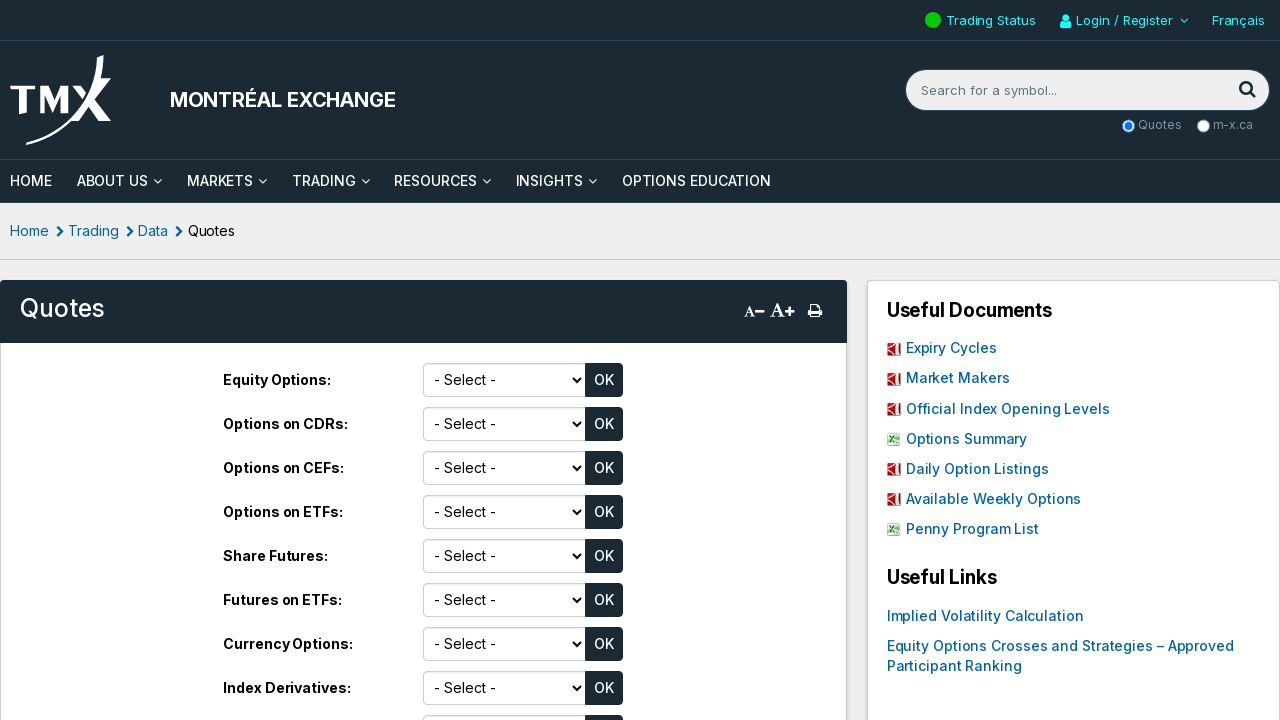

Scrolled page content into view
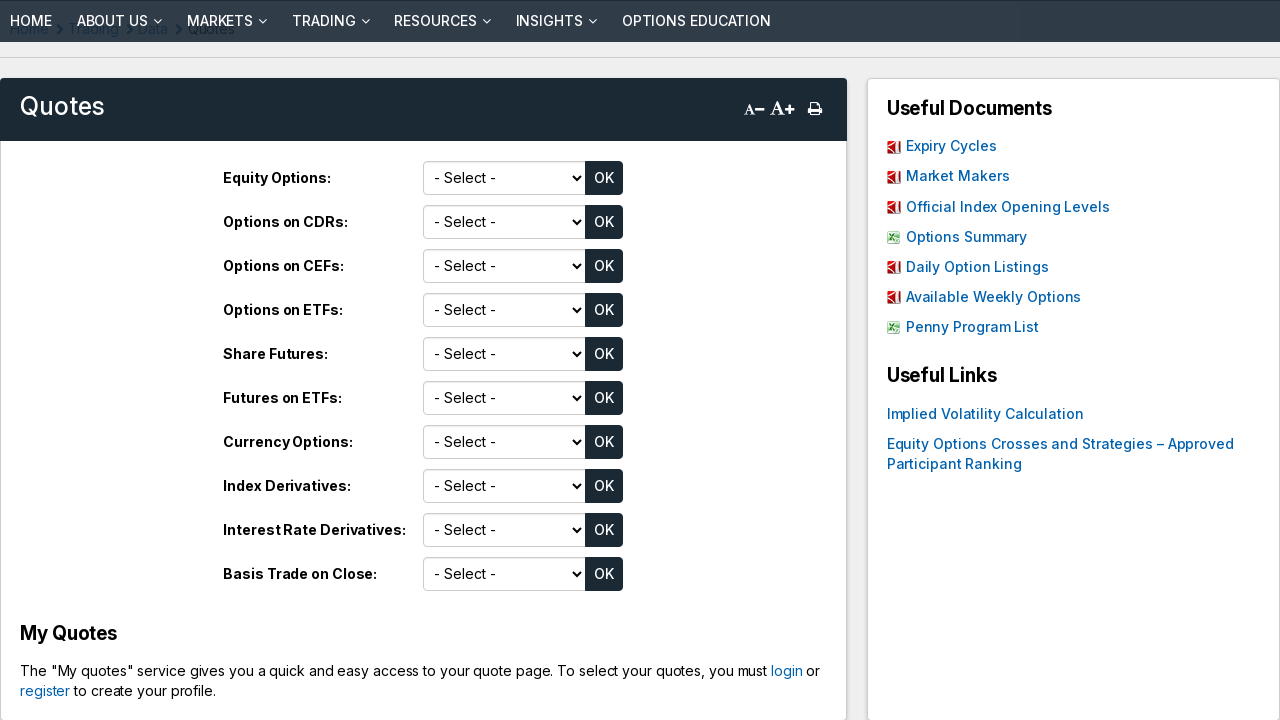

Selected first available option from equity options dropdown on #symbolOEQ
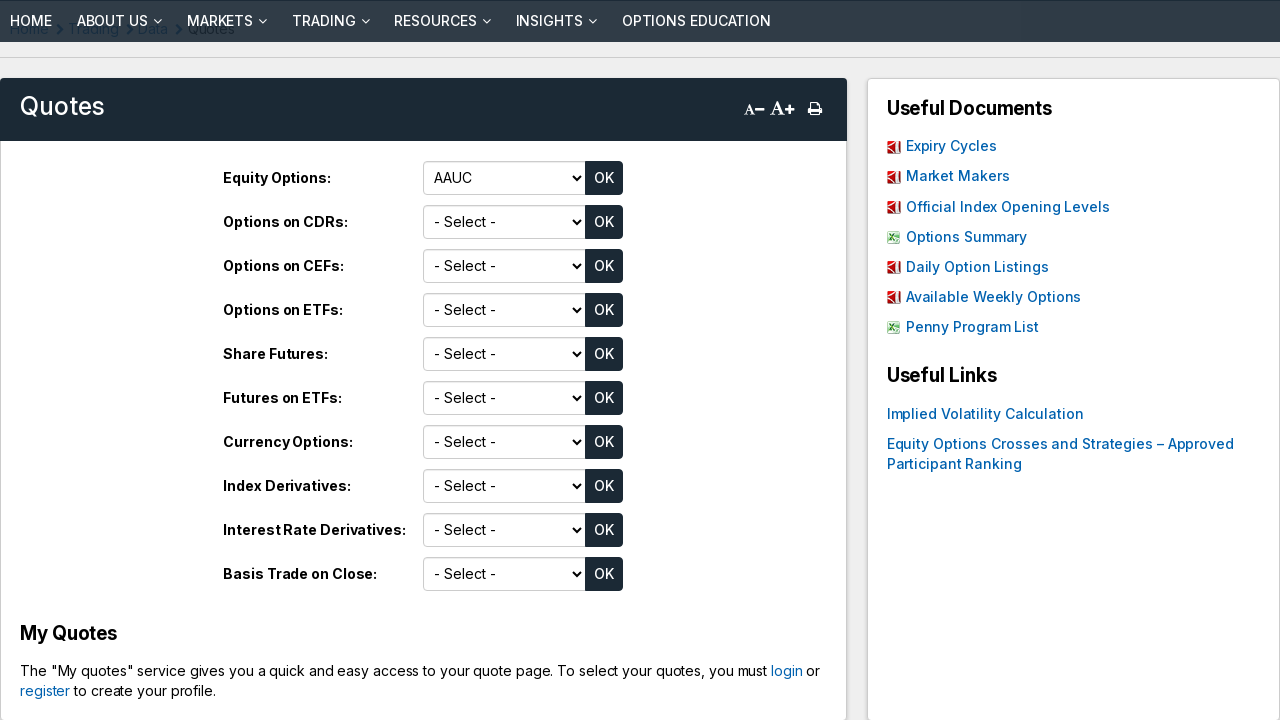

Clicked OK button for equity options quote lookup at (604, 178) on xpath=//select[@id='symbolOEQ']/following-sibling::div
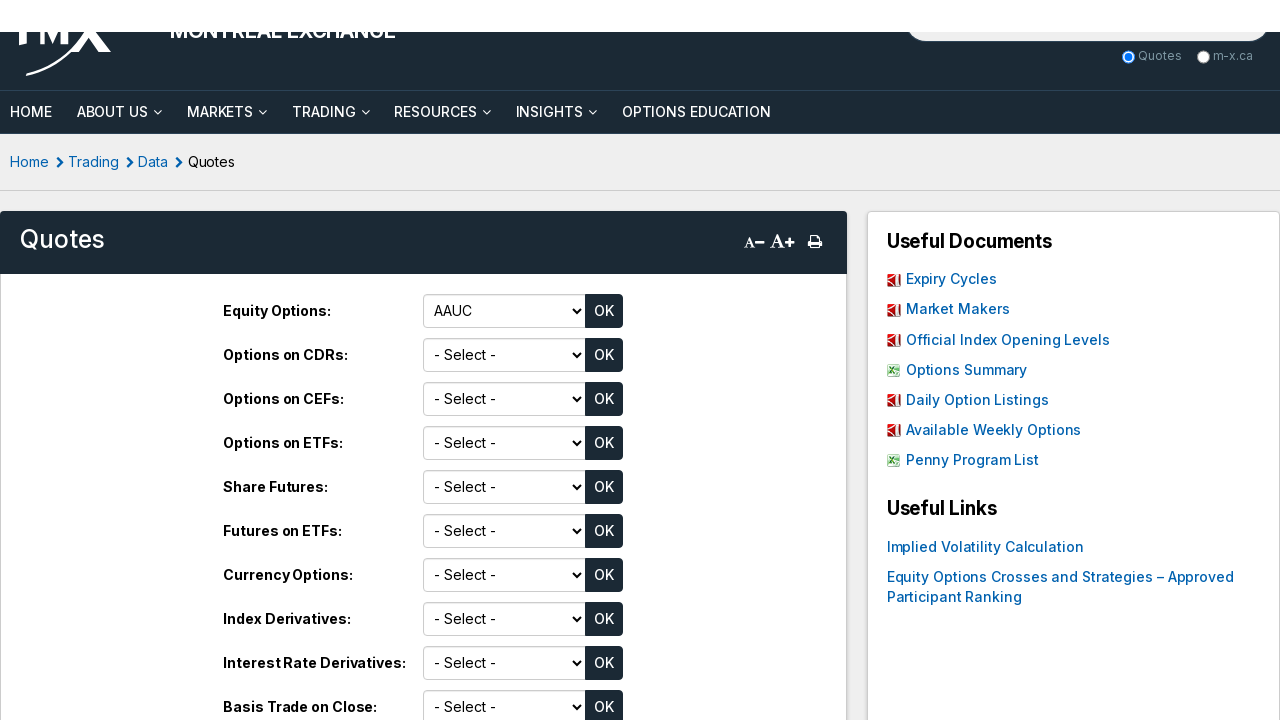

Equity options quote result loaded with title heading
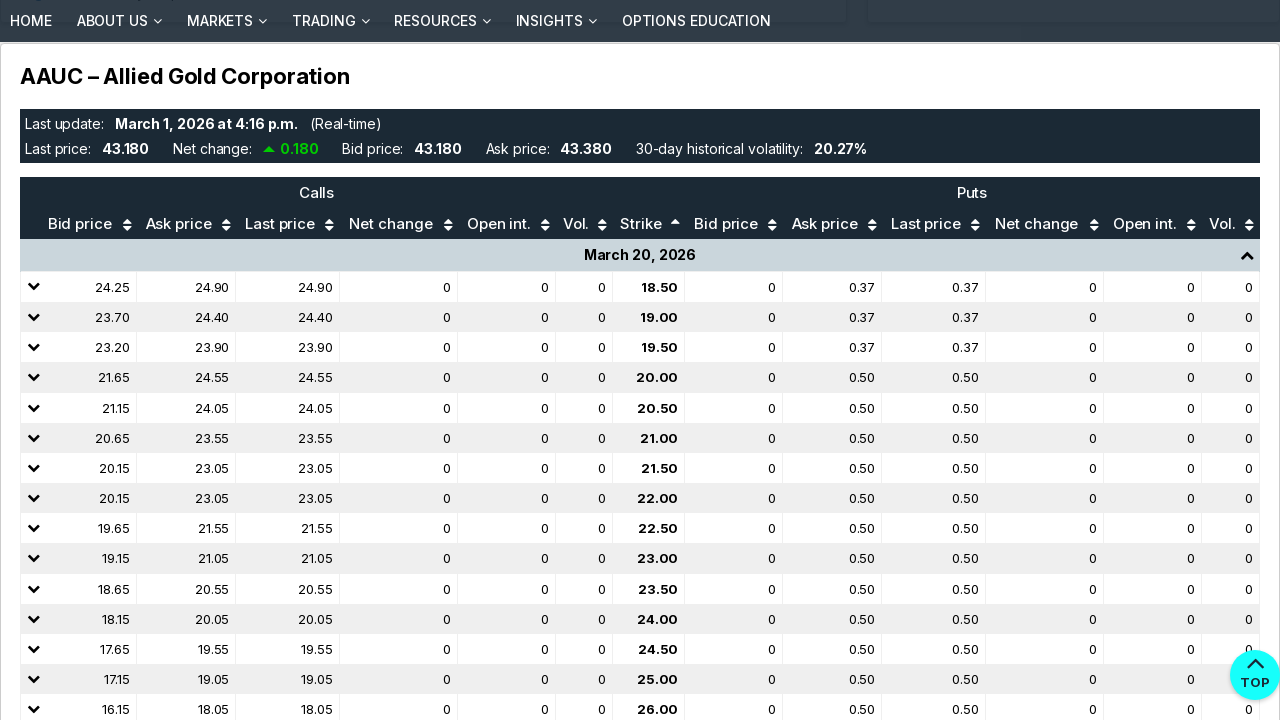

Scrolled page content back into view for ETF test
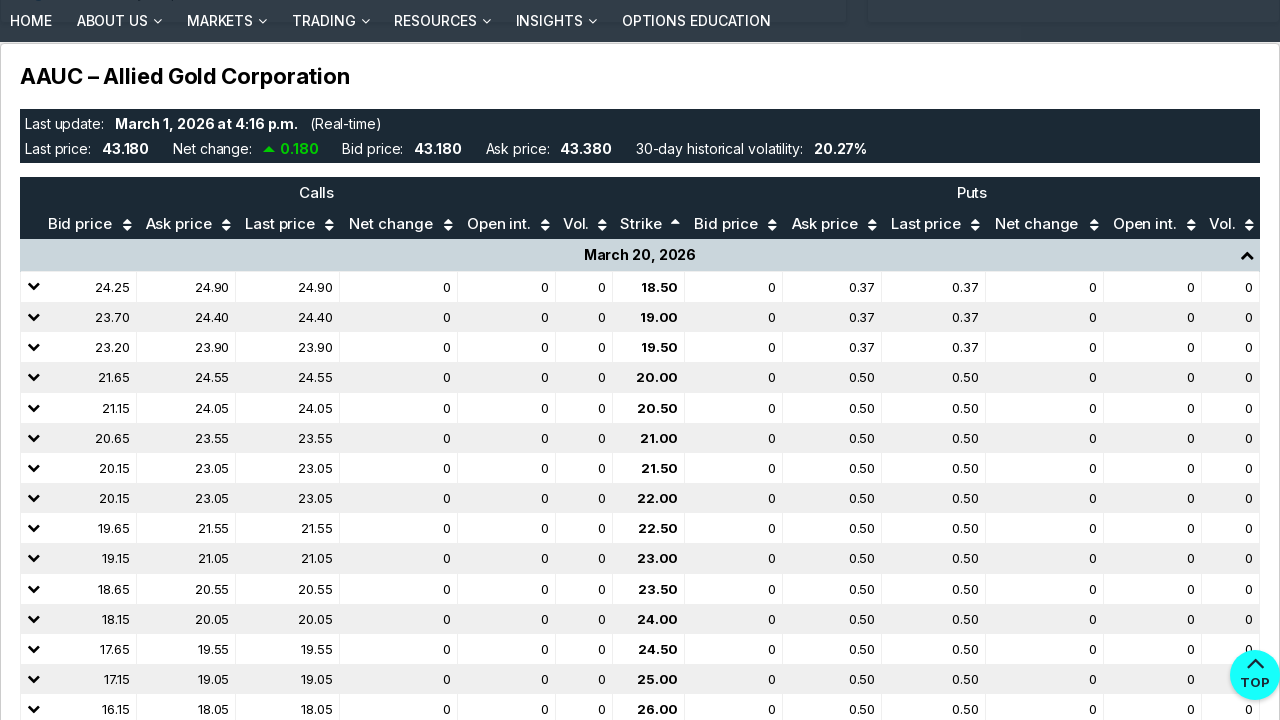

Selected first available option from ETF dropdown on #symbolETF
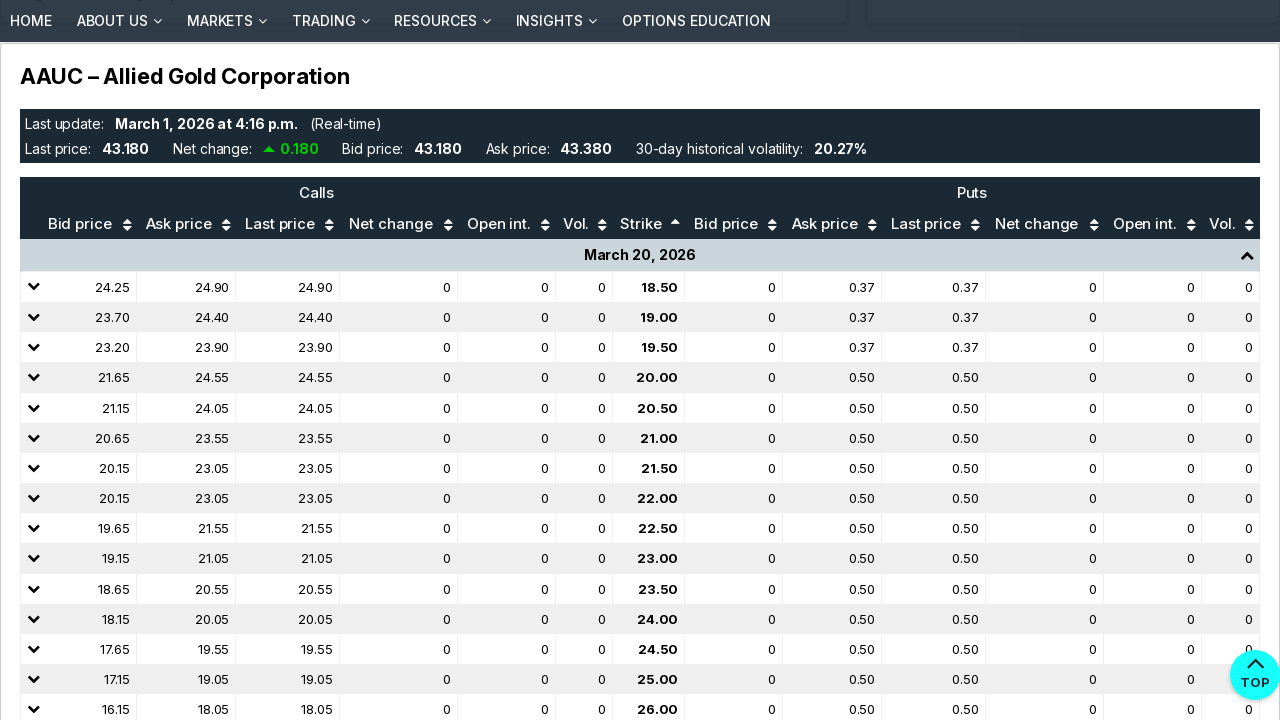

Clicked OK button for ETF quote lookup at (604, 361) on xpath=//select[@id='symbolETF']/following-sibling::div
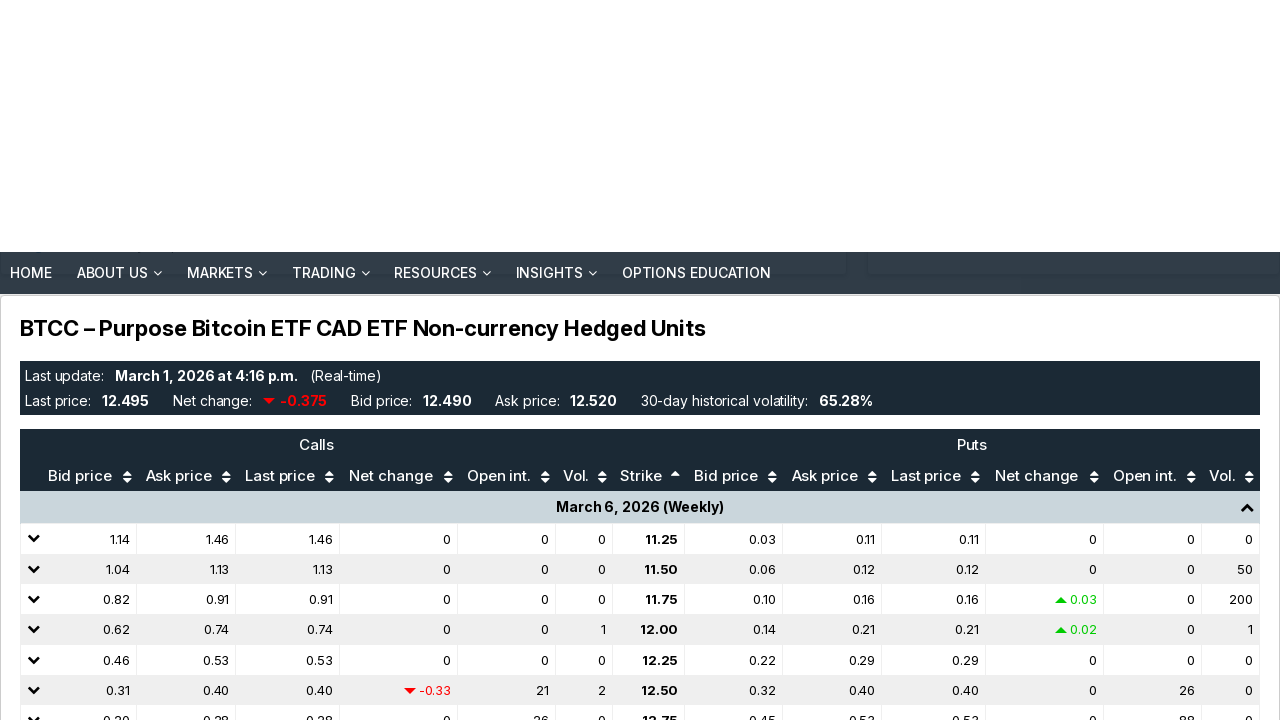

ETF quote result loaded with title heading
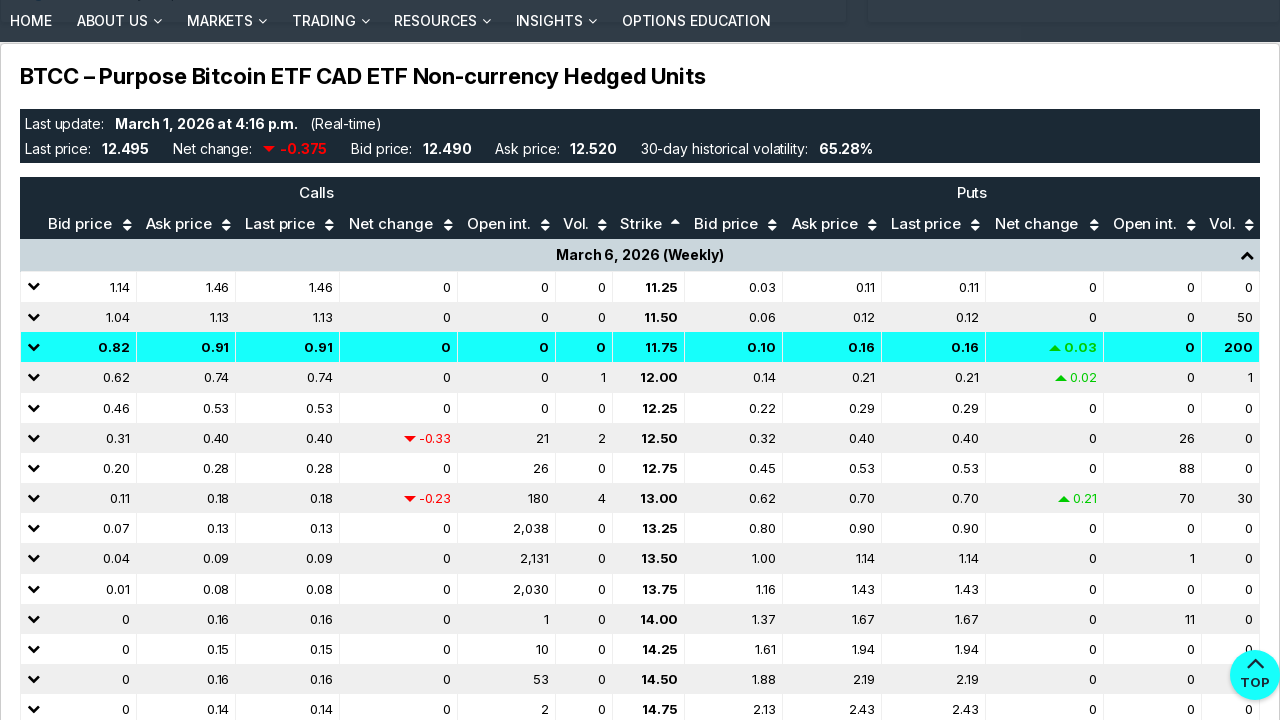

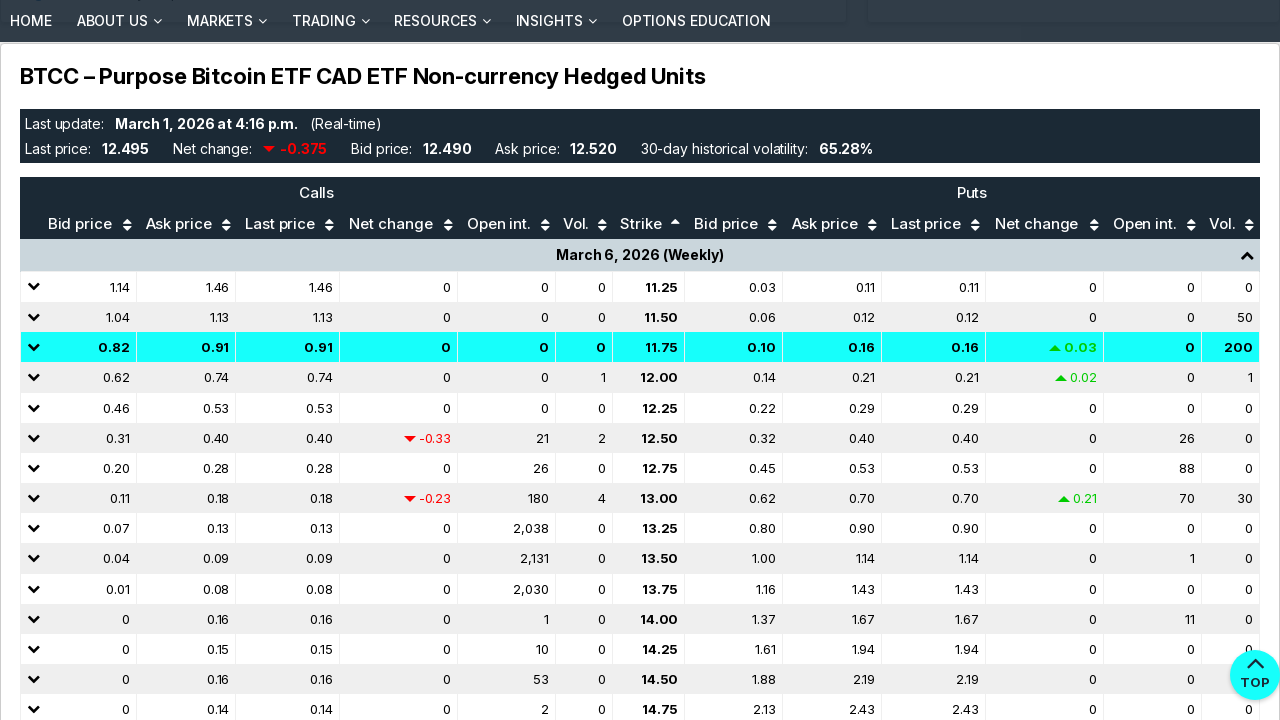